Tests drag and drop by offset functionality by dragging element A to the position of element B using coordinates

Starting URL: https://crossbrowsertesting.github.io/drag-and-drop

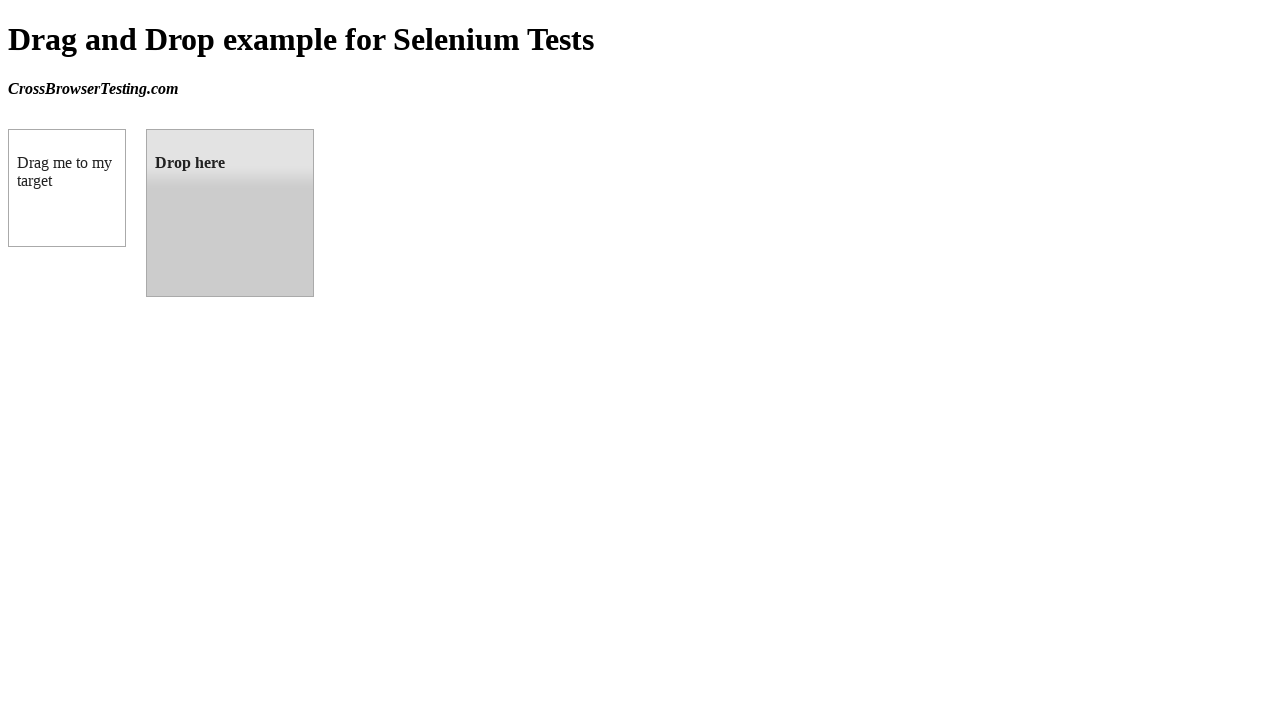

Navigated to drag and drop test page
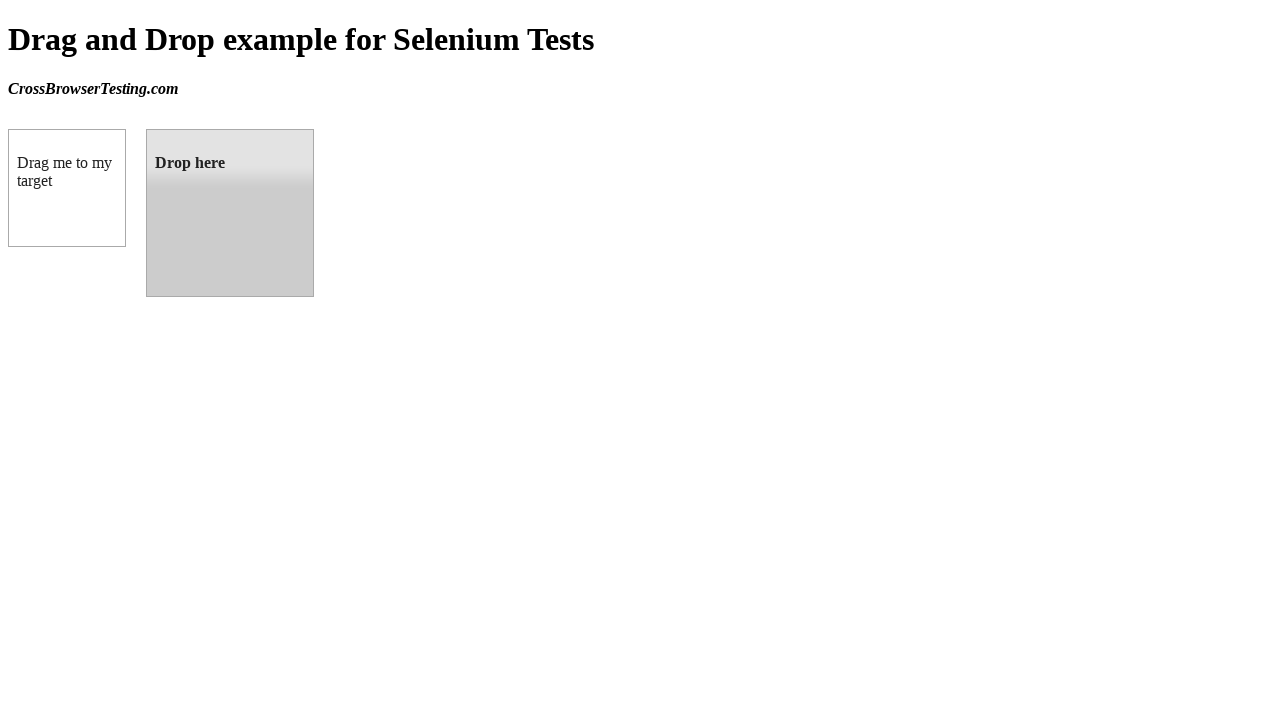

Located source element (draggable)
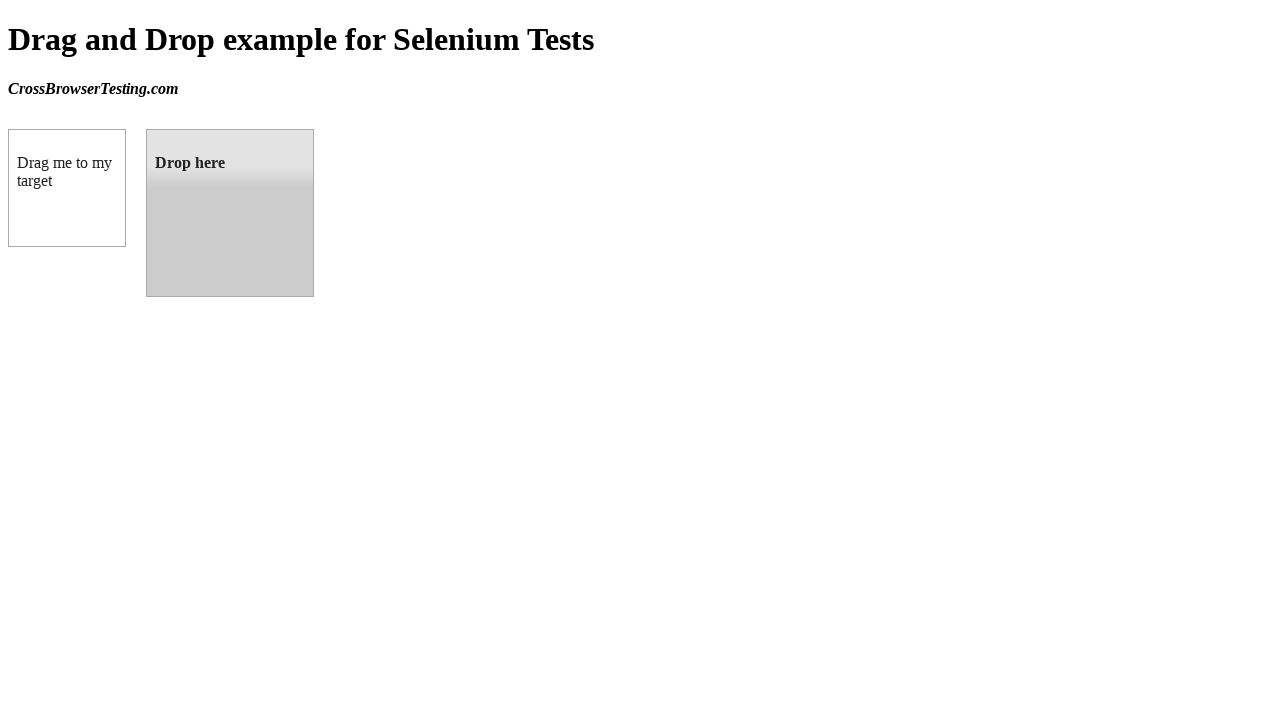

Located target element (droppable)
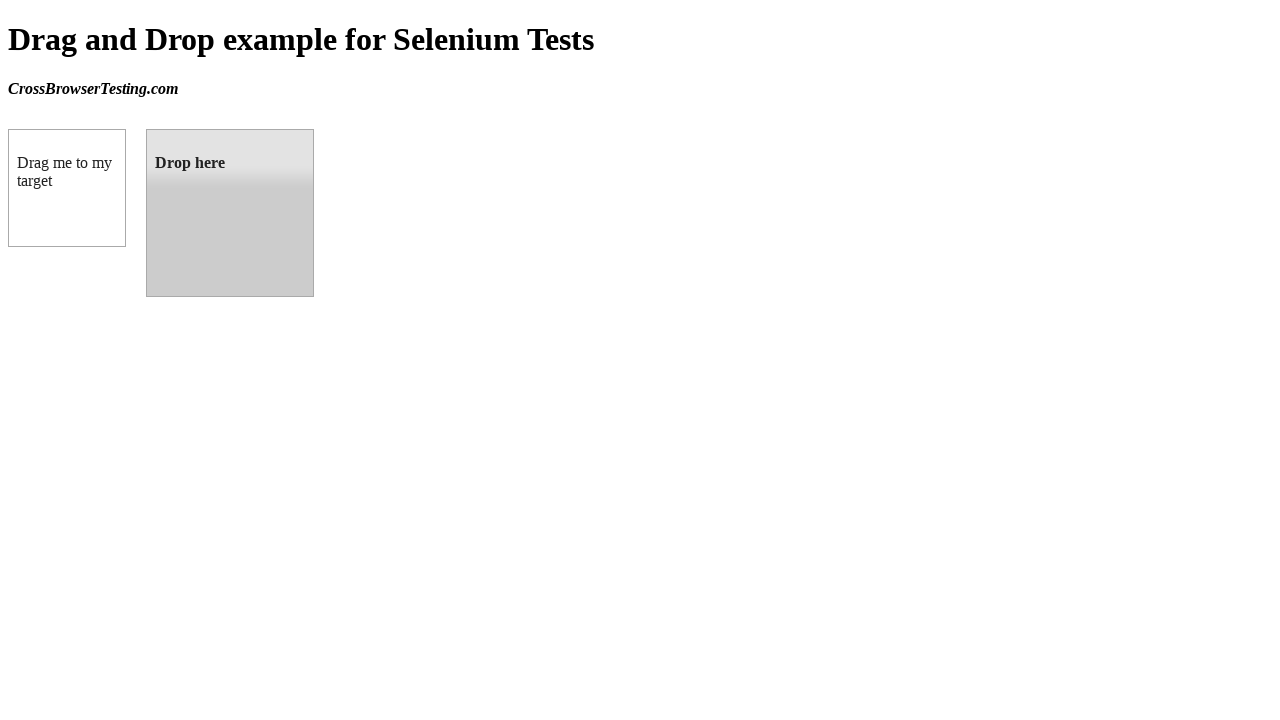

Retrieved target element bounding box coordinates
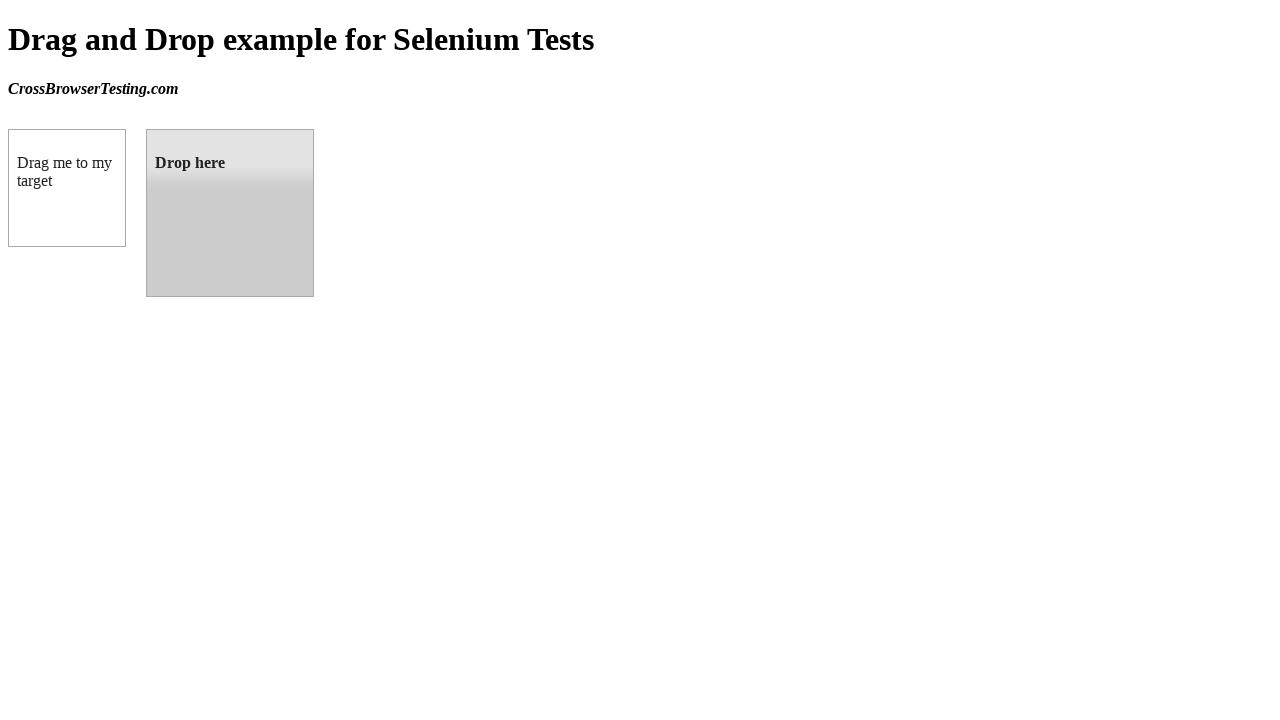

Dragged element A to element B position at (230, 213)
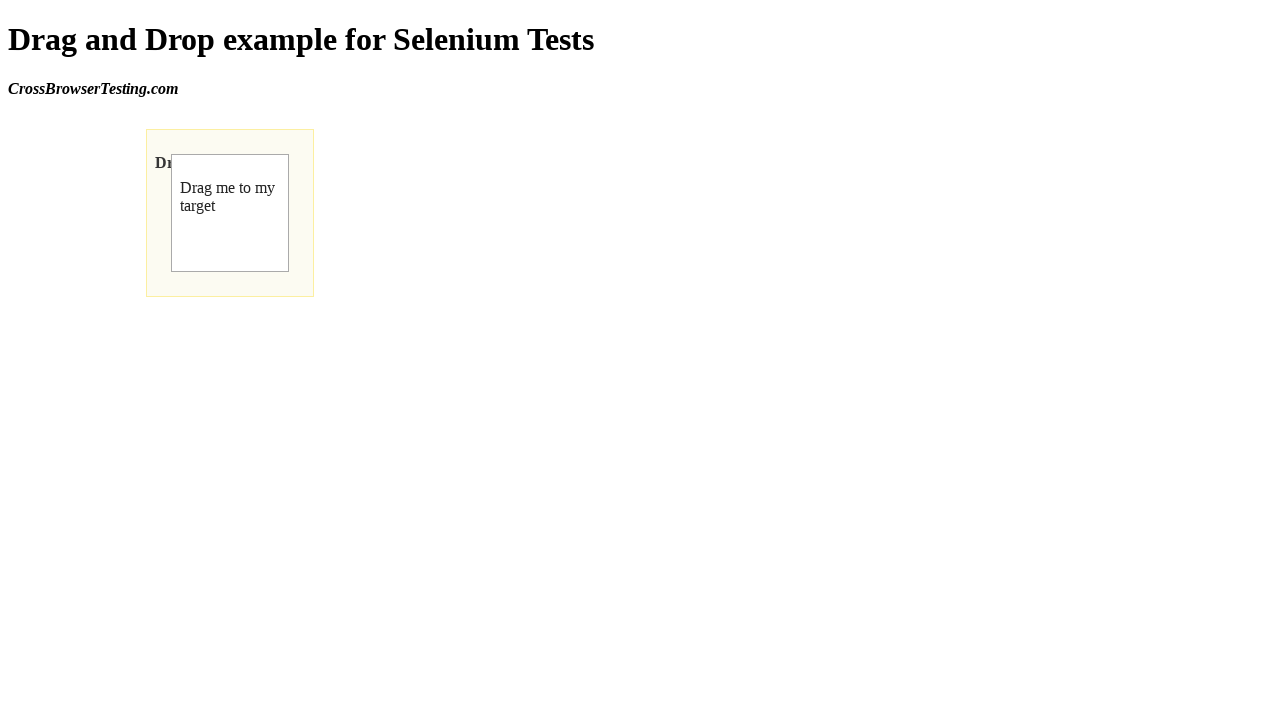

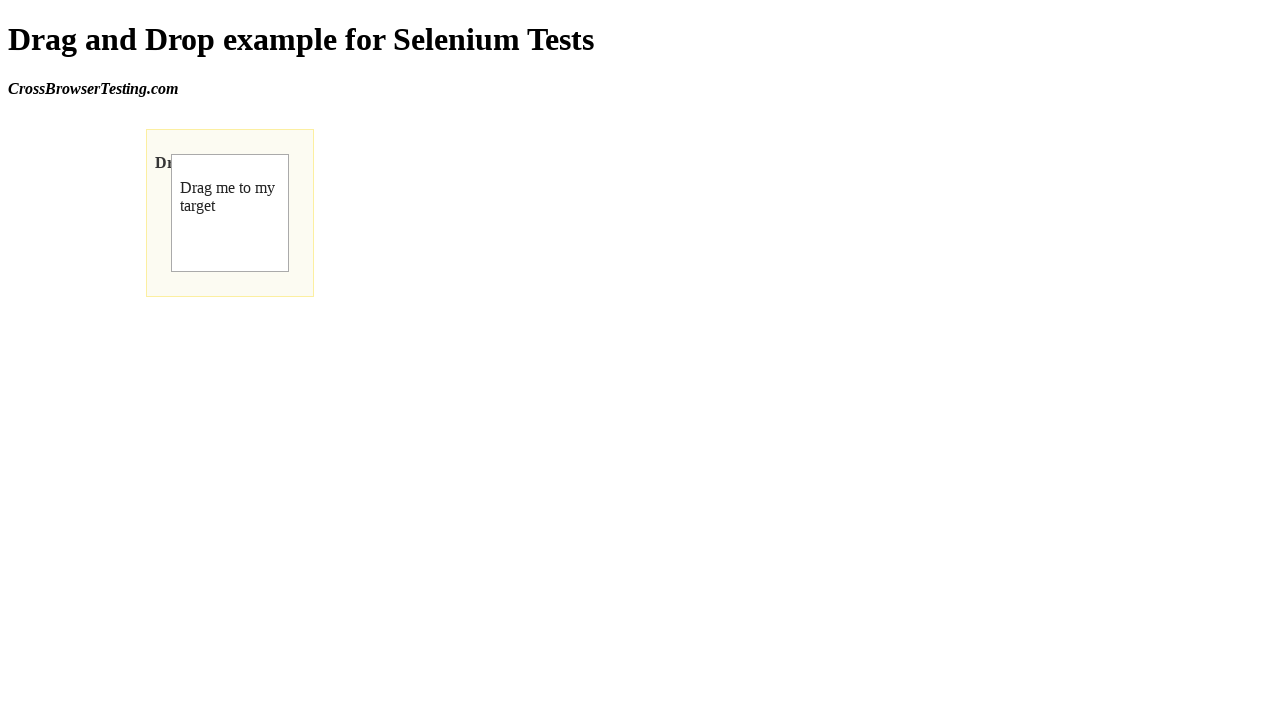